Tests editing a todo item by double-clicking and entering new text

Starting URL: https://demo.playwright.dev/todomvc

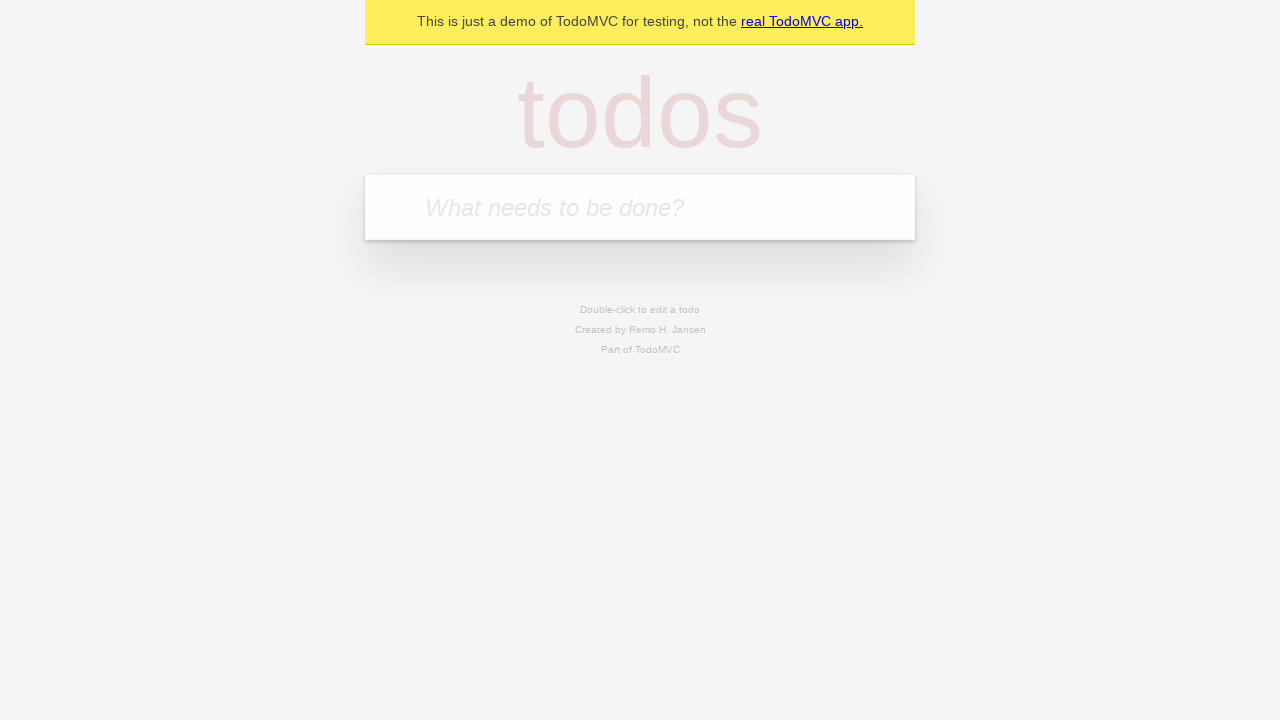

Filled new todo input with 'buy some cheese' on .new-todo
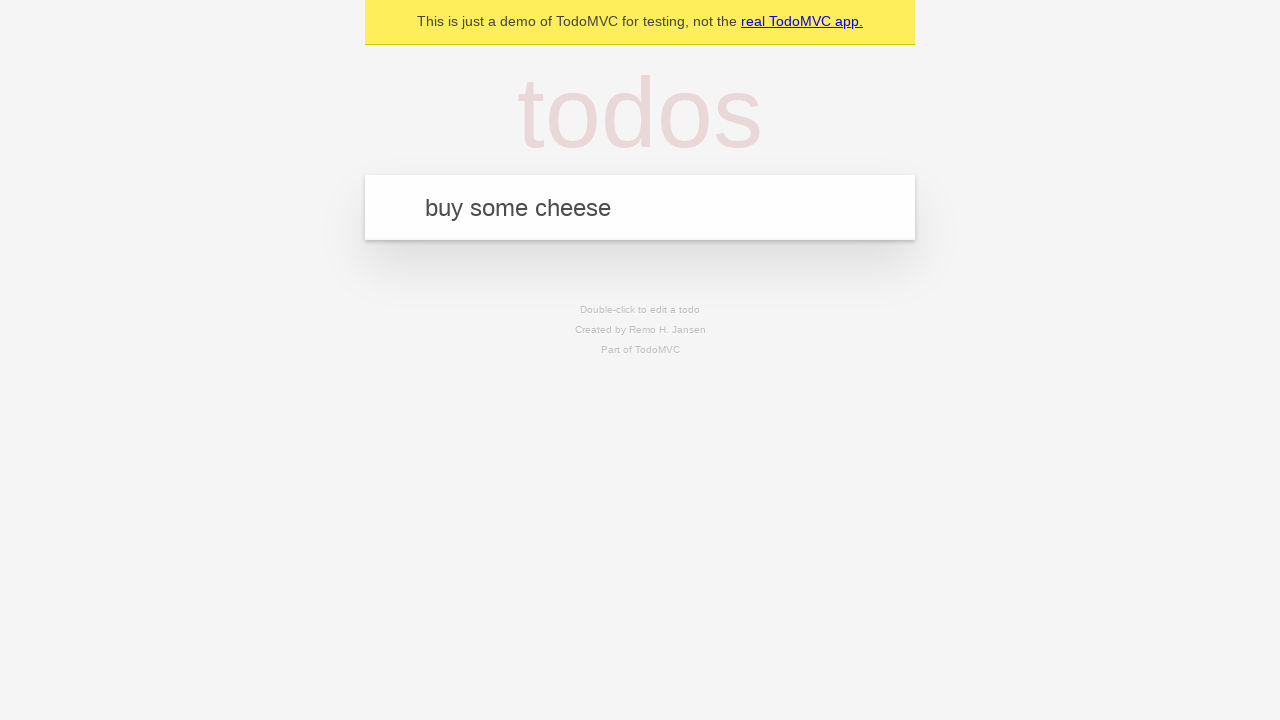

Pressed Enter to create first todo on .new-todo
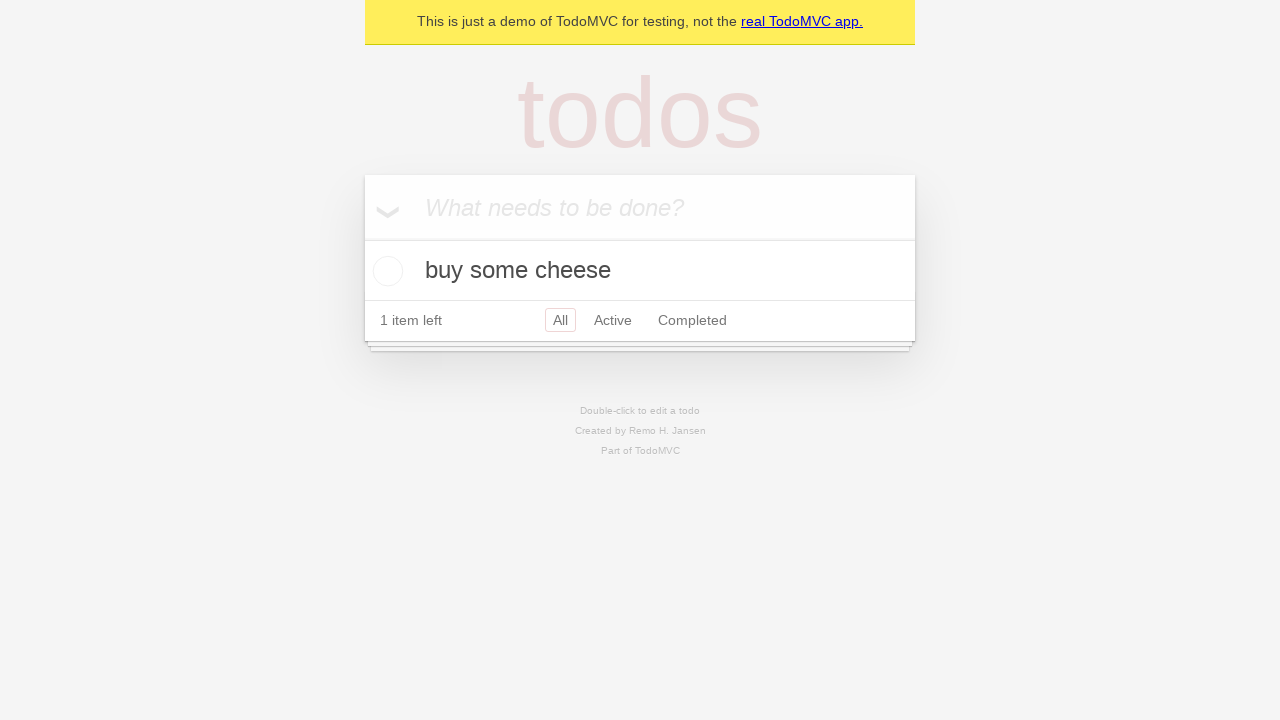

Filled new todo input with 'feed the cat' on .new-todo
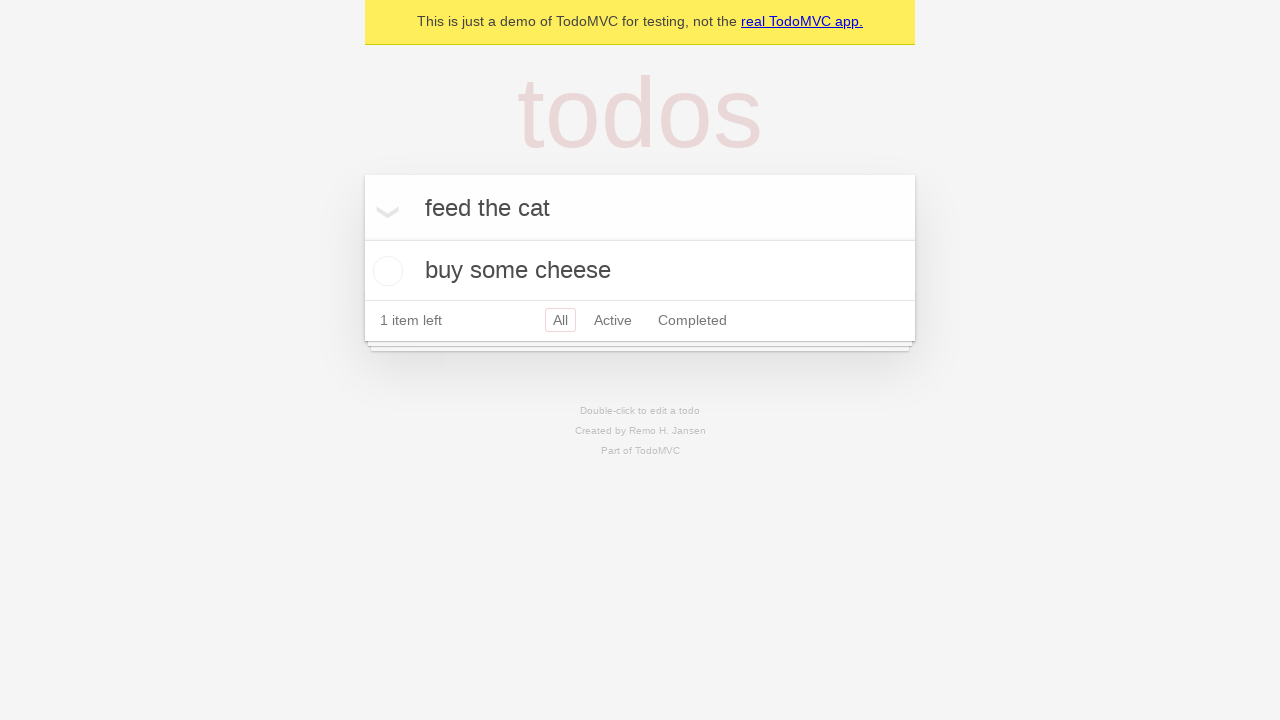

Pressed Enter to create second todo on .new-todo
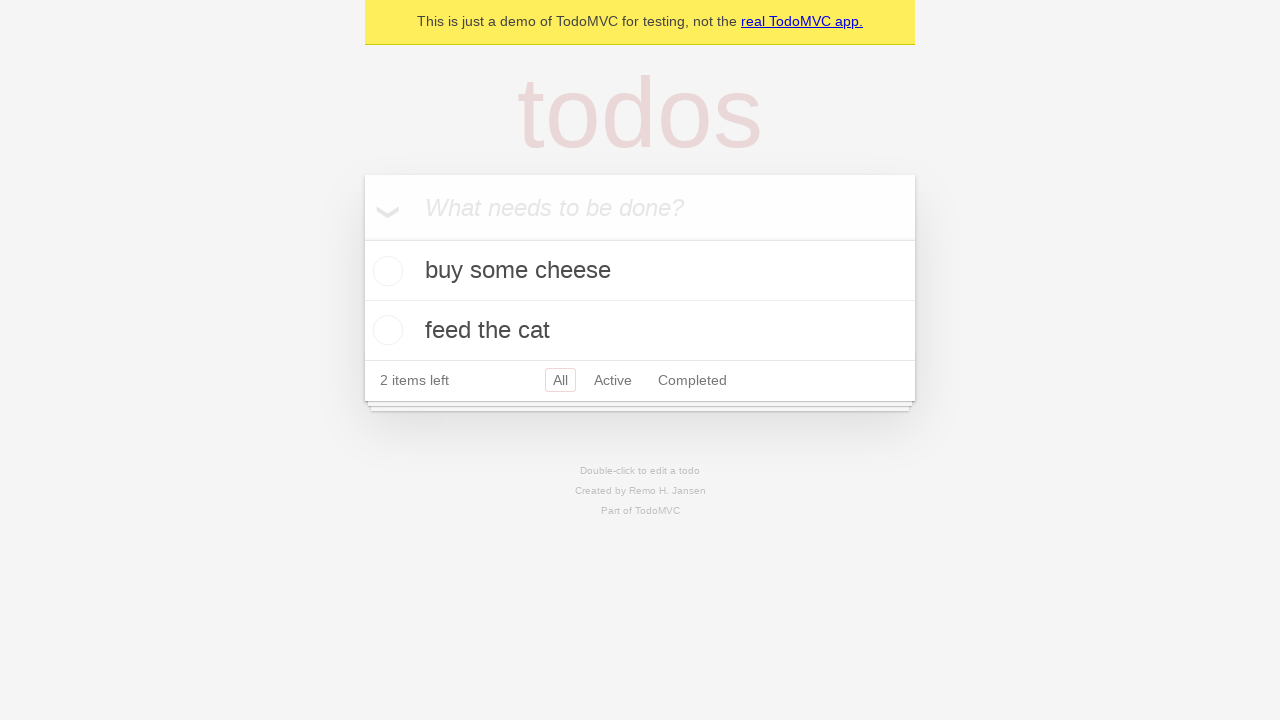

Filled new todo input with 'book a doctors appointment' on .new-todo
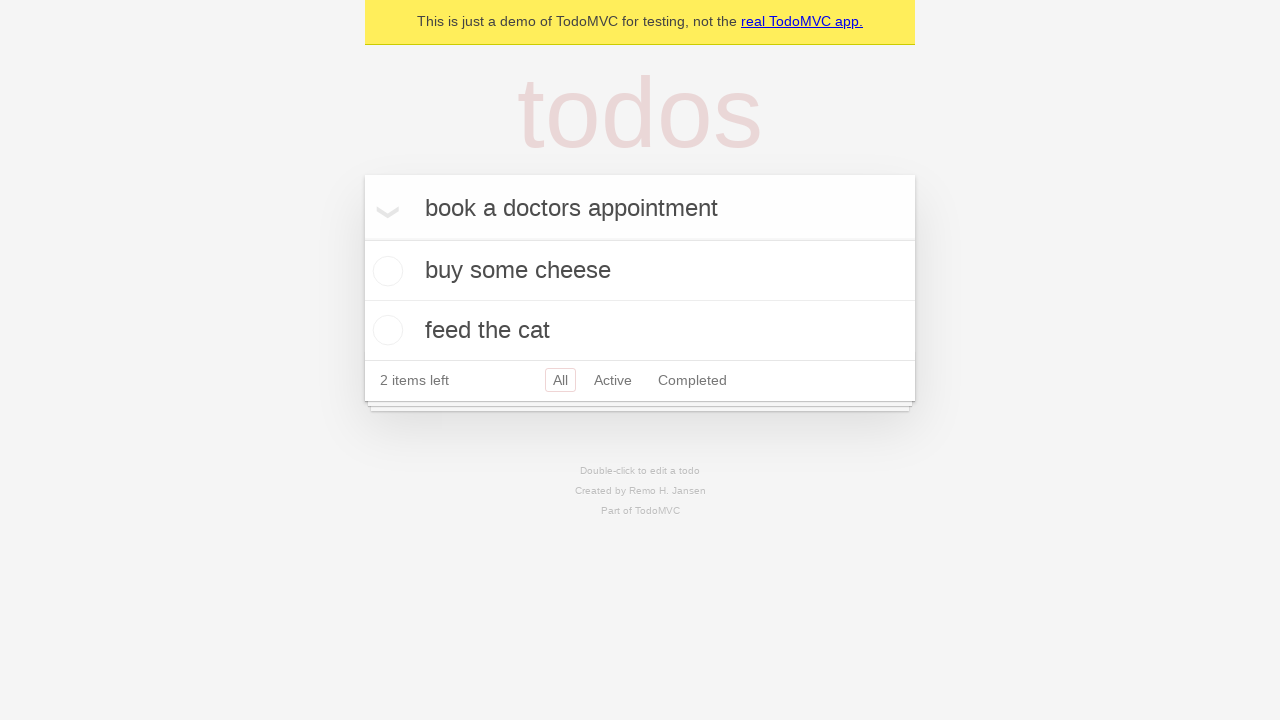

Pressed Enter to create third todo on .new-todo
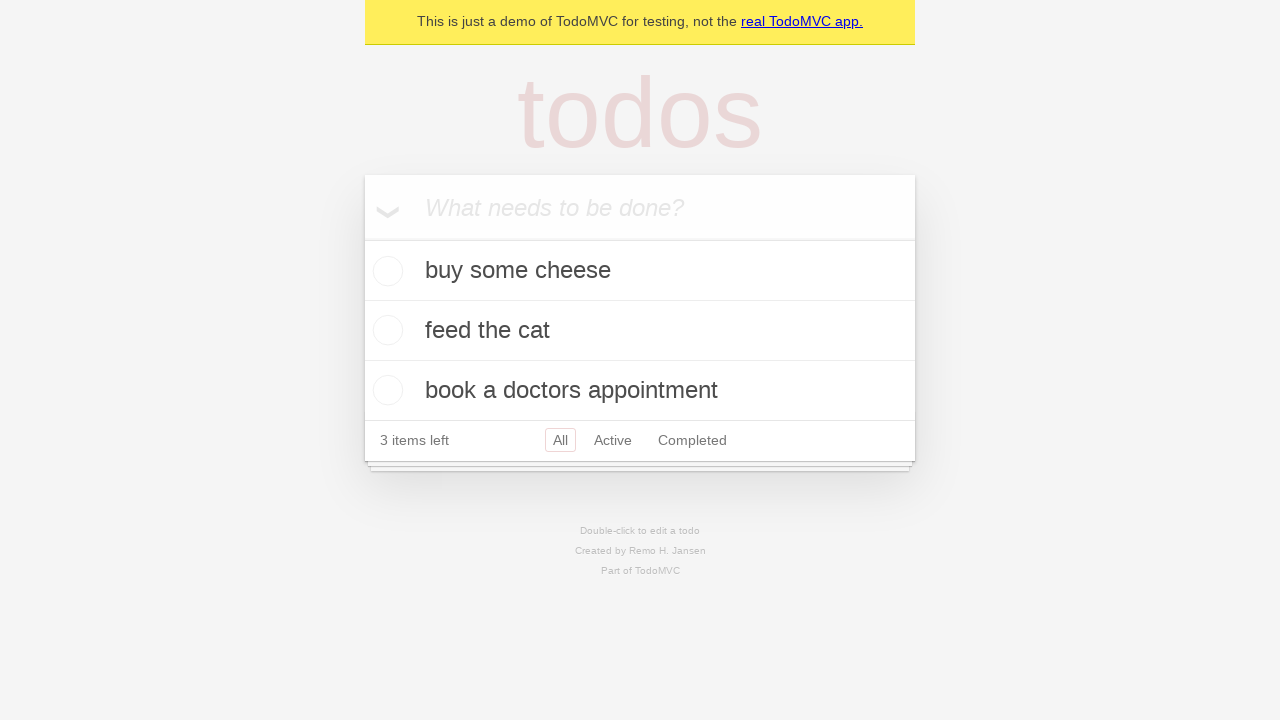

All three todos loaded and visible
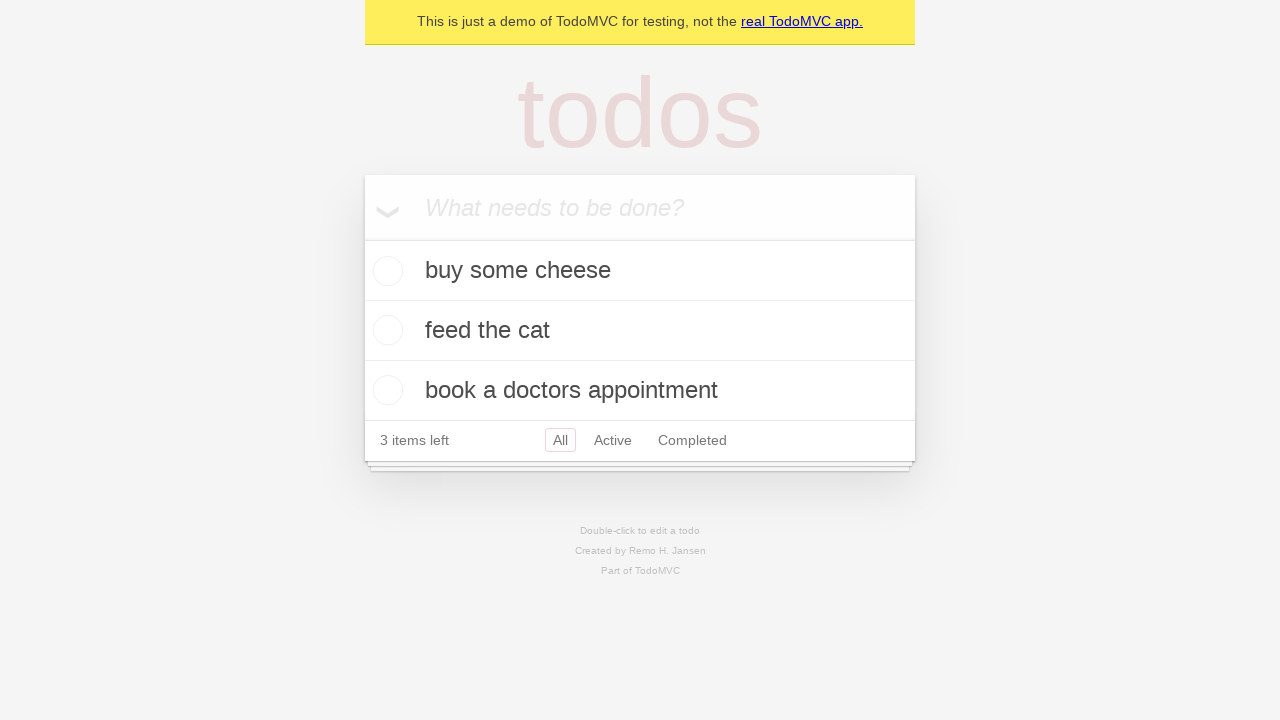

Double-clicked second todo to enter edit mode at (640, 331) on .todo-list li >> nth=1
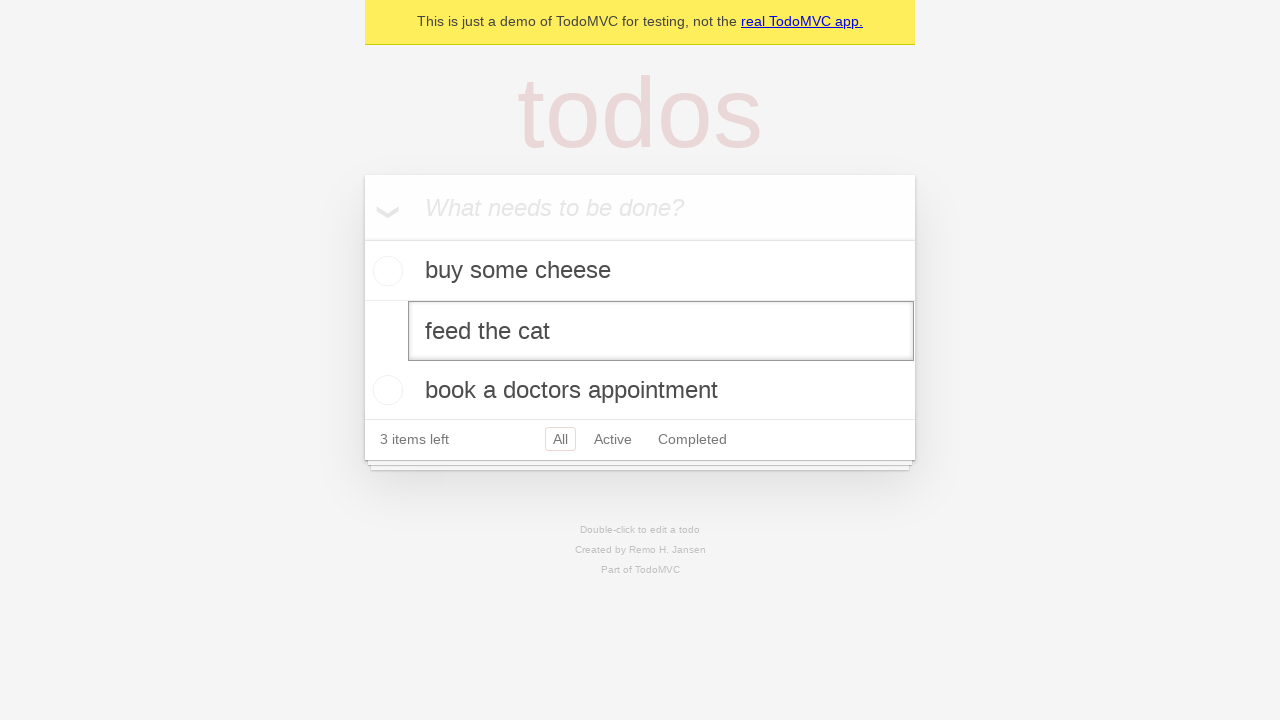

Filled edit field with 'buy some sausages' on .todo-list li >> nth=1 >> .edit
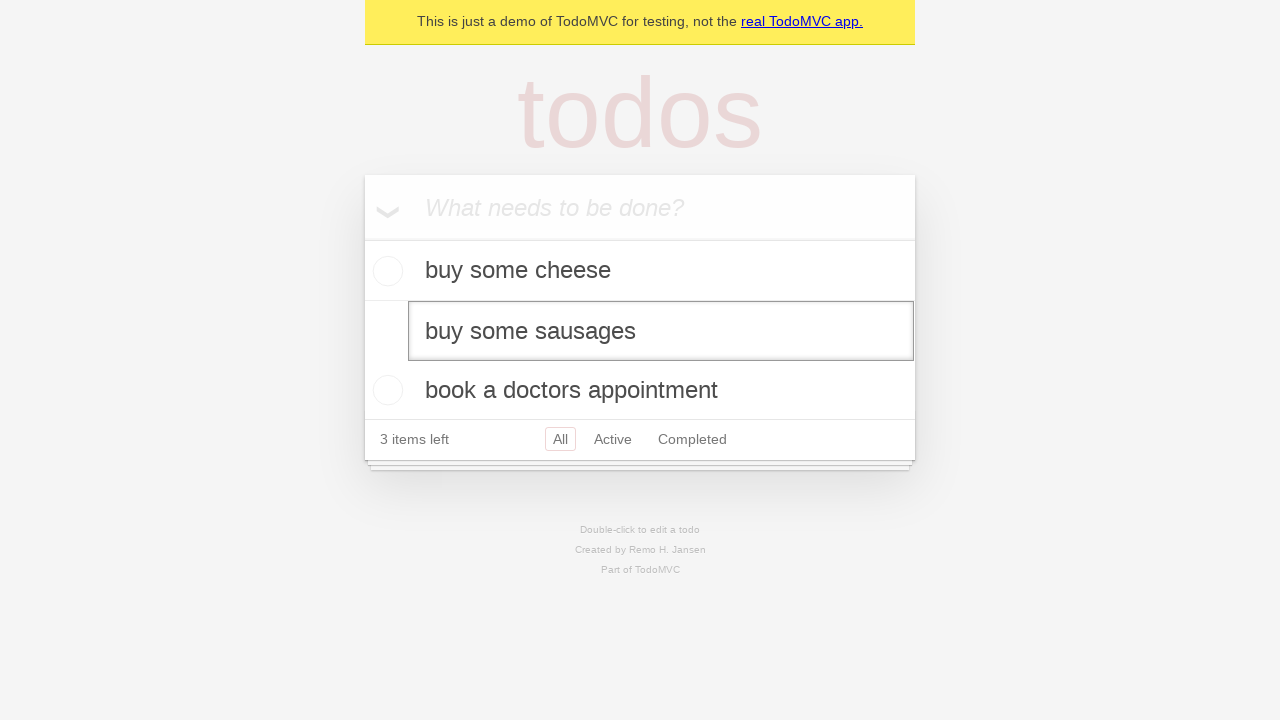

Pressed Enter to save edited todo item on .todo-list li >> nth=1 >> .edit
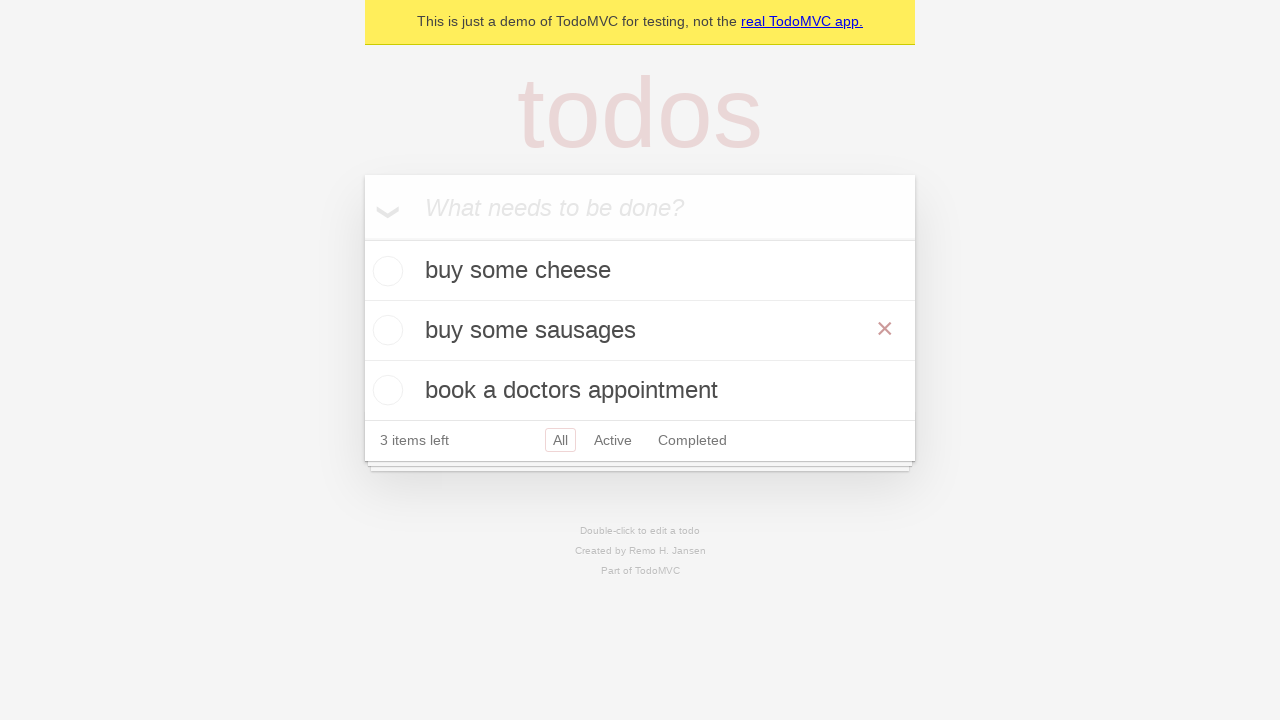

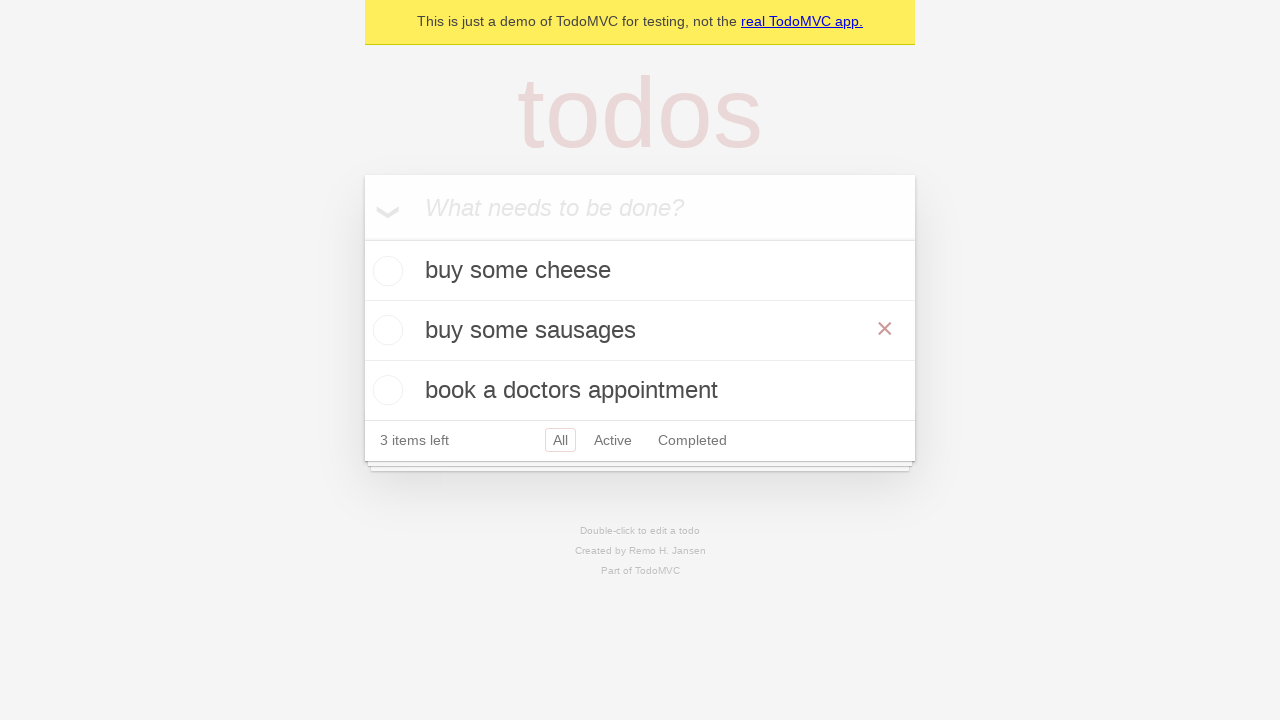